Tests e-commerce cart functionality by adding the first product to cart and then navigating to view the cart contents.

Starting URL: http://cms.demo.katalon.com/

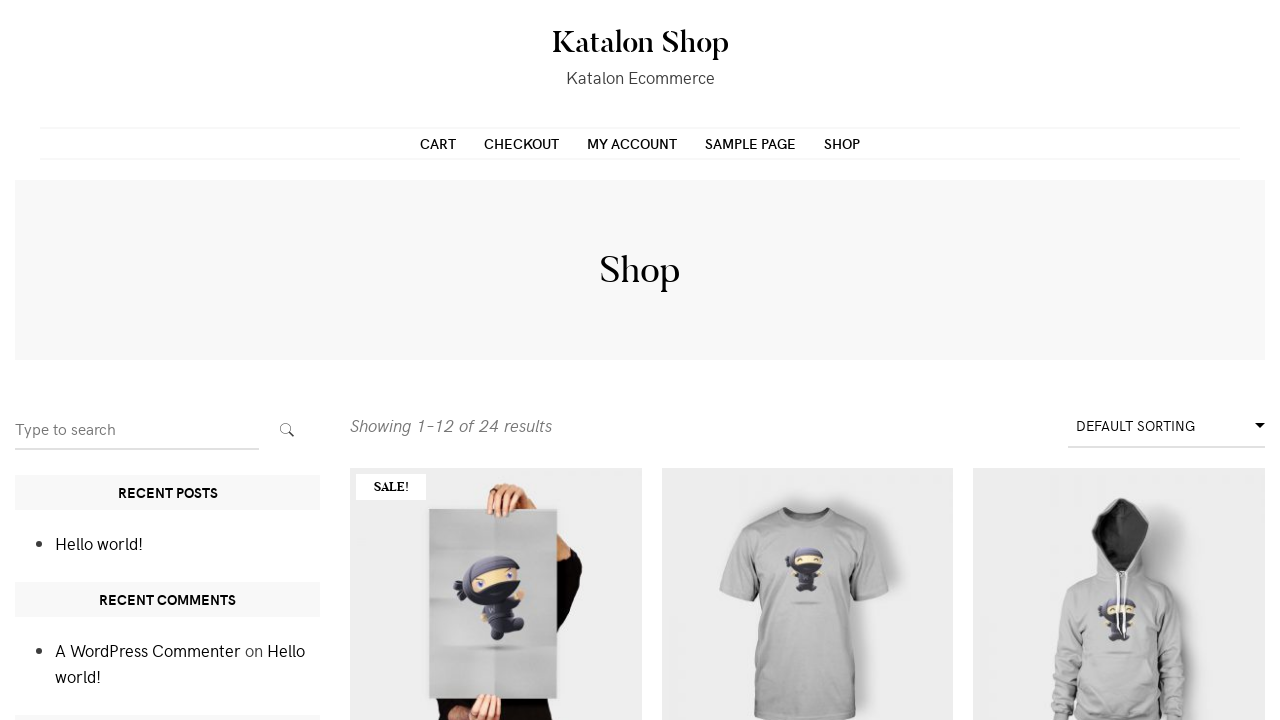

Waited for page to load (domcontentloaded)
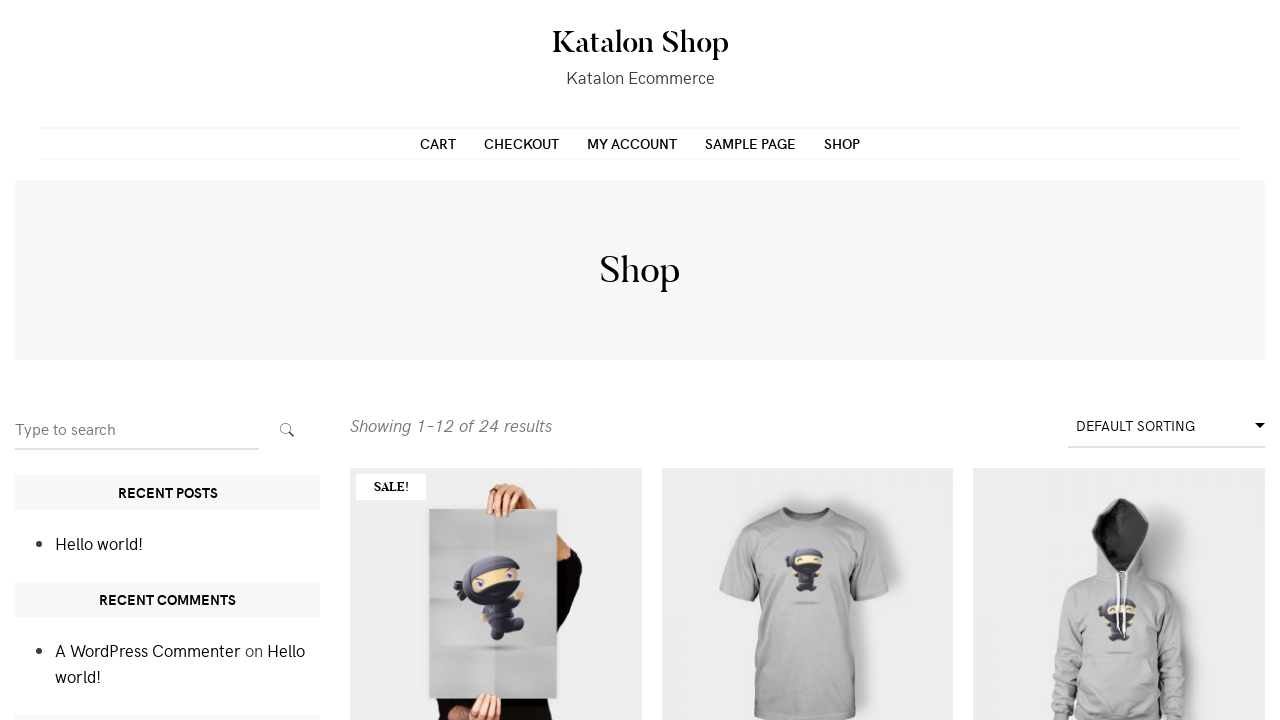

Clicked 'Add to Cart' button on the first product at (496, 700) on xpath=//*[@id='main']/div[2]/ul/li[1]/div/a[2]
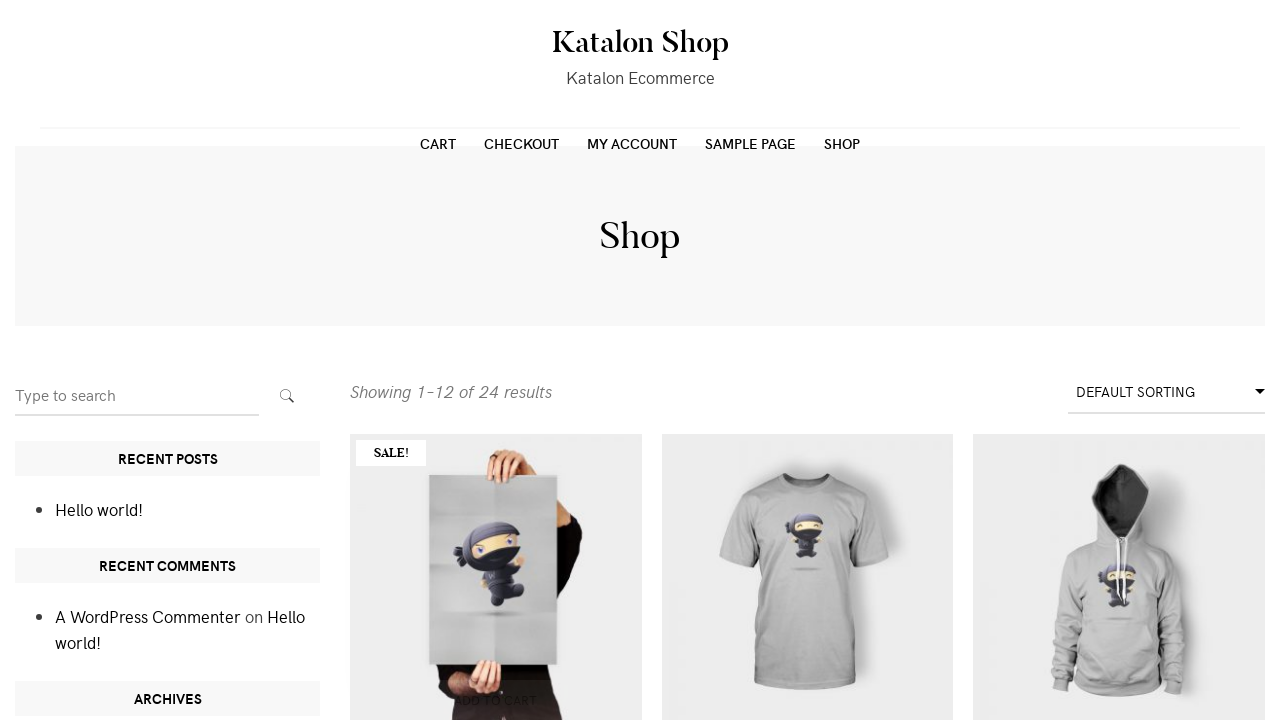

Waited 2 seconds for cart to update
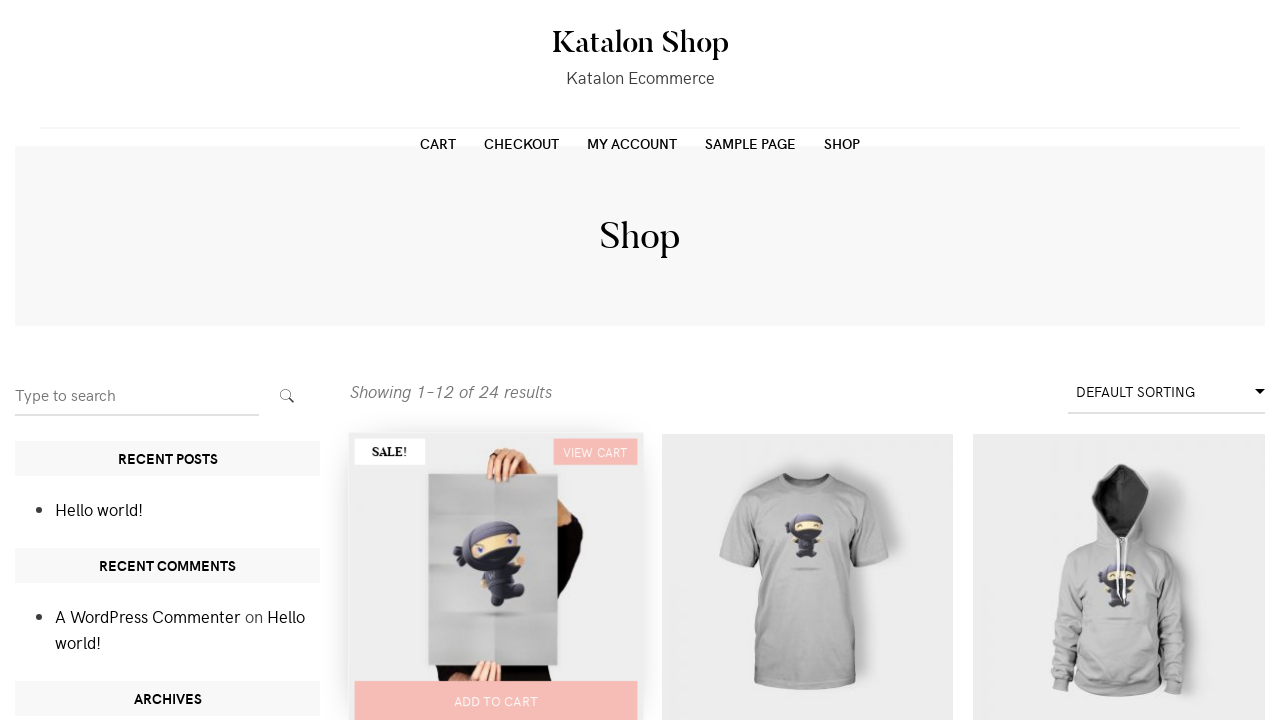

Clicked on the Cart link in the navigation menu at (438, 143) on xpath=//*[@id='primary-menu']/ul/li[1]/a
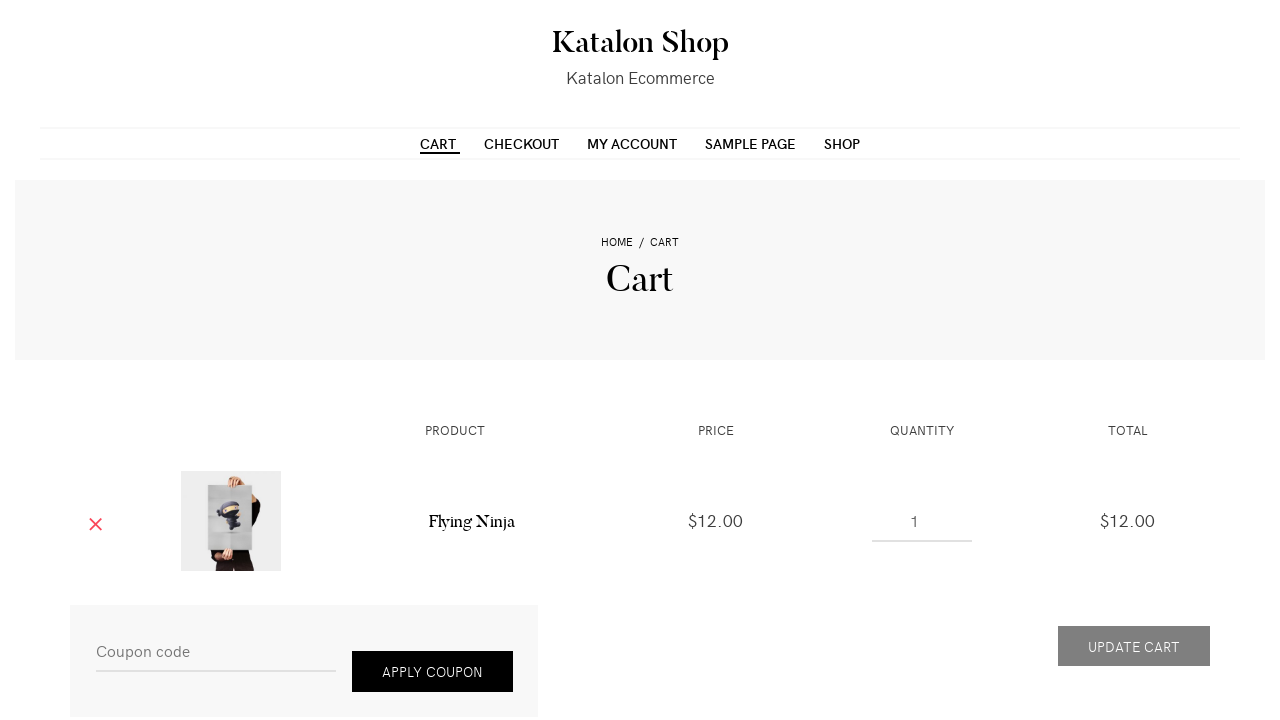

Waited for cart page to load (domcontentloaded)
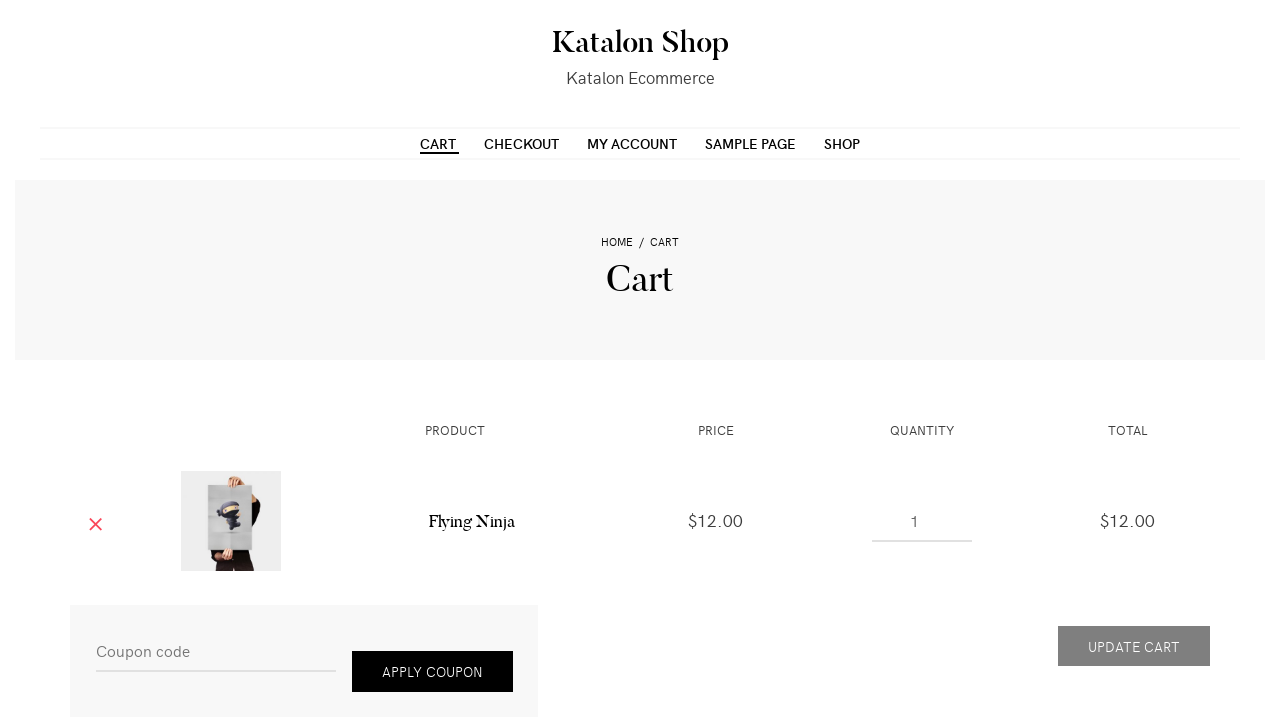

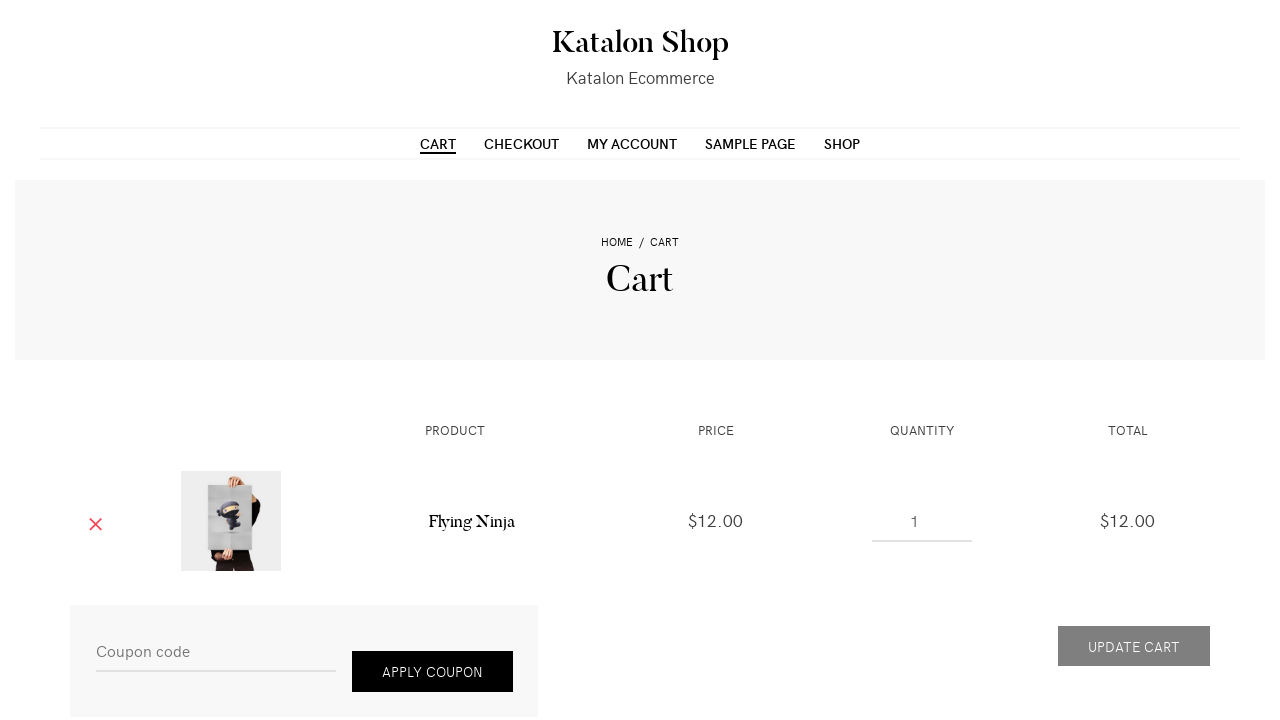